Tests prompt alert by navigating to the textbox alert tab, triggering the prompt, entering text and accepting it

Starting URL: http://demo.automationtesting.in/Alerts.html

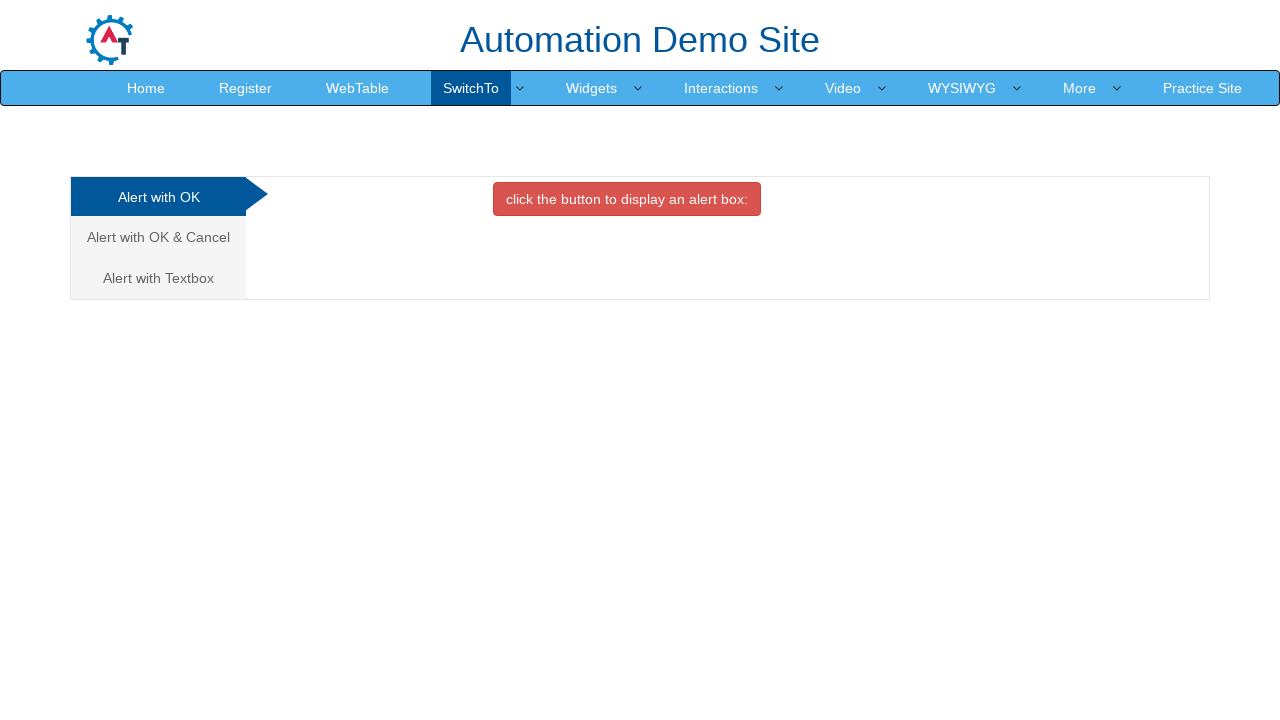

Navigated to Alert with Textbox tab at (158, 278) on a:has-text('Alert with Textbox')
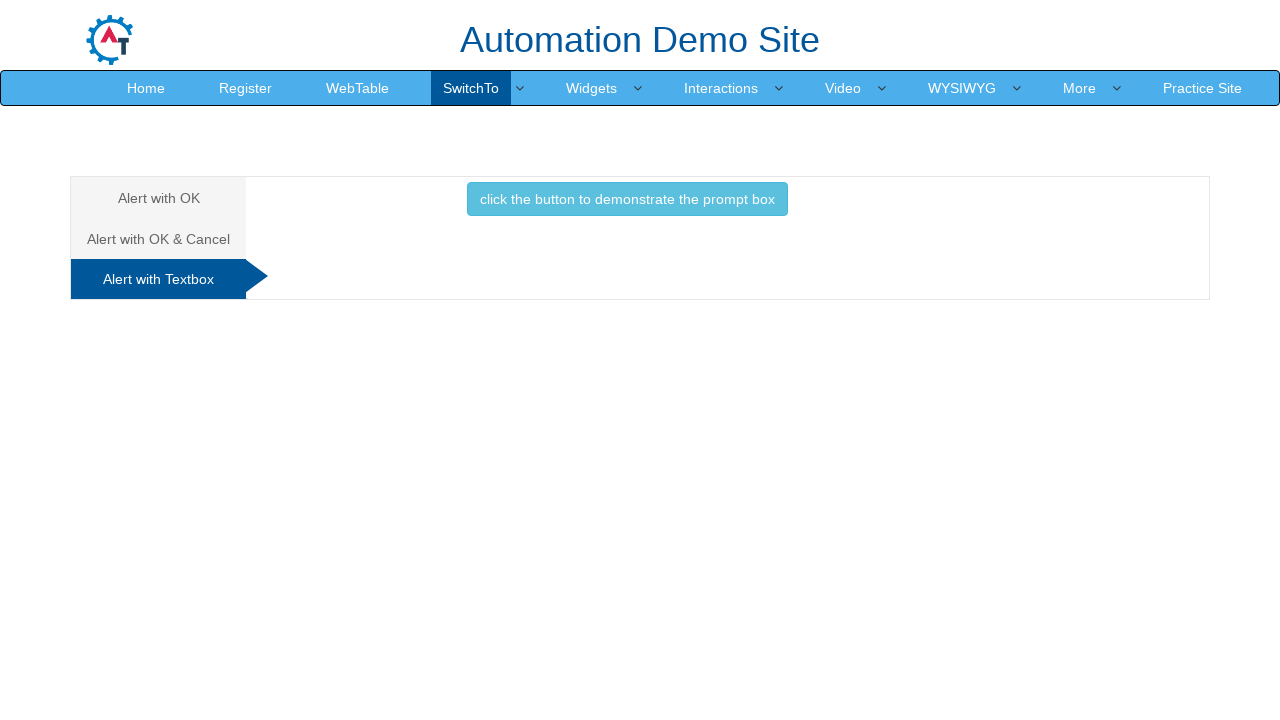

Set up dialog handler to accept prompt with text 'prompt alert'
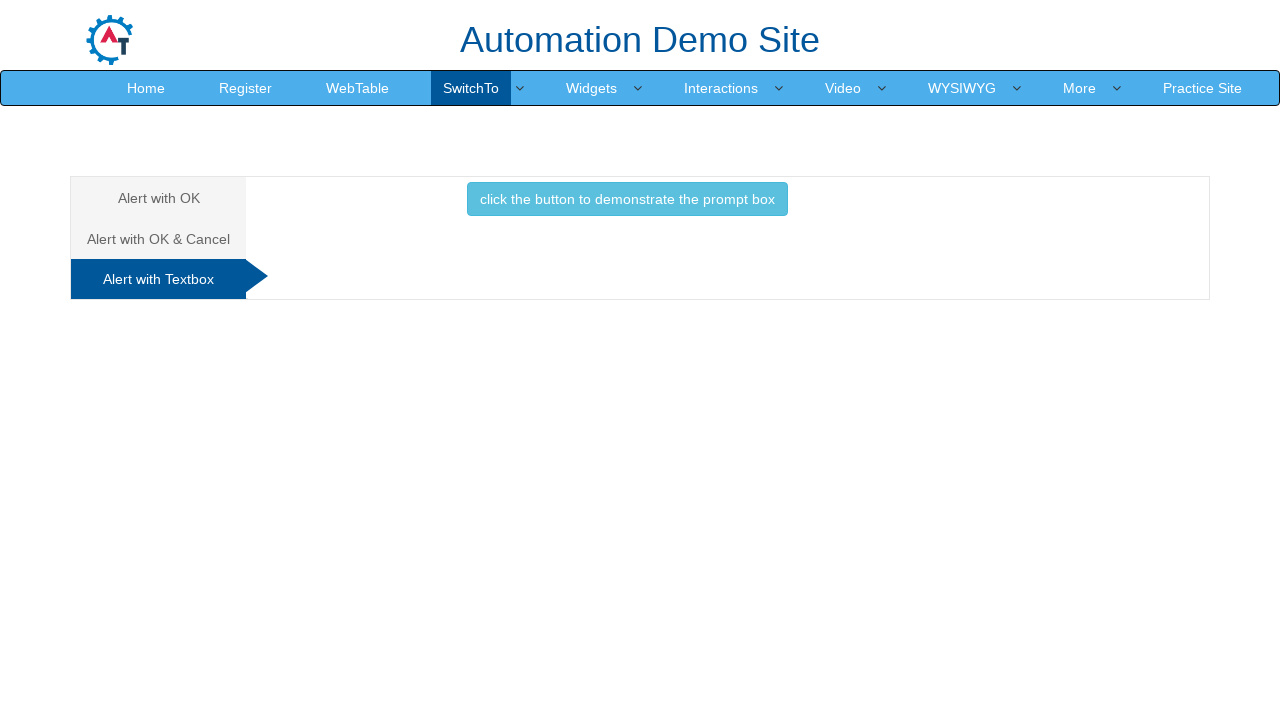

Clicked button to trigger prompt alert at (627, 199) on button.btn.btn-info
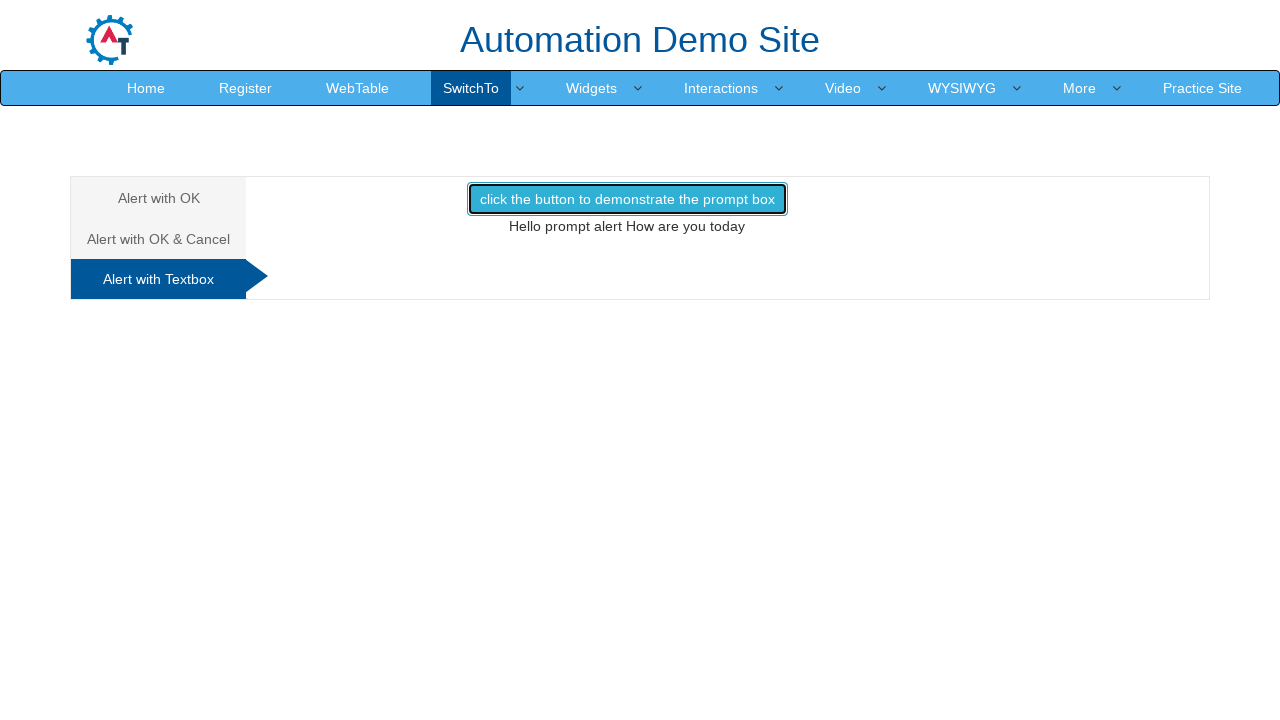

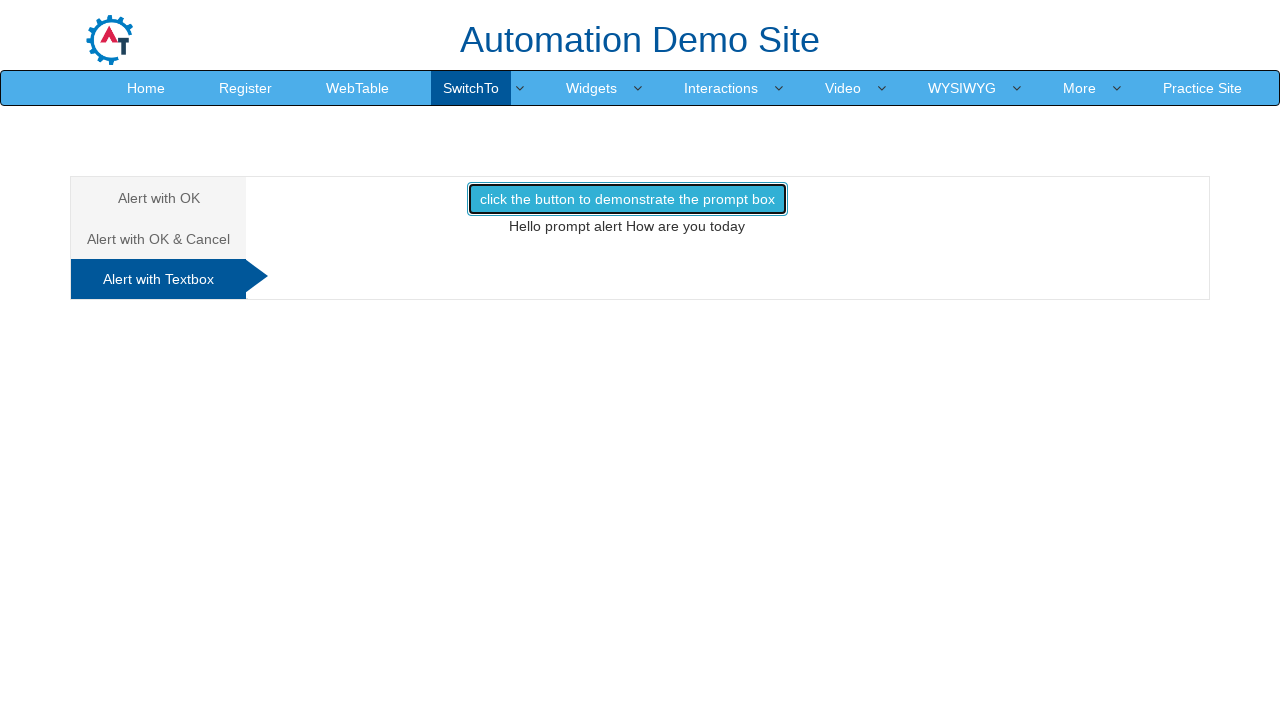